Navigates to Hepsiburada homepage and verifies that anchor/link elements are present on the page

Starting URL: https://www.hepsiburada.com/

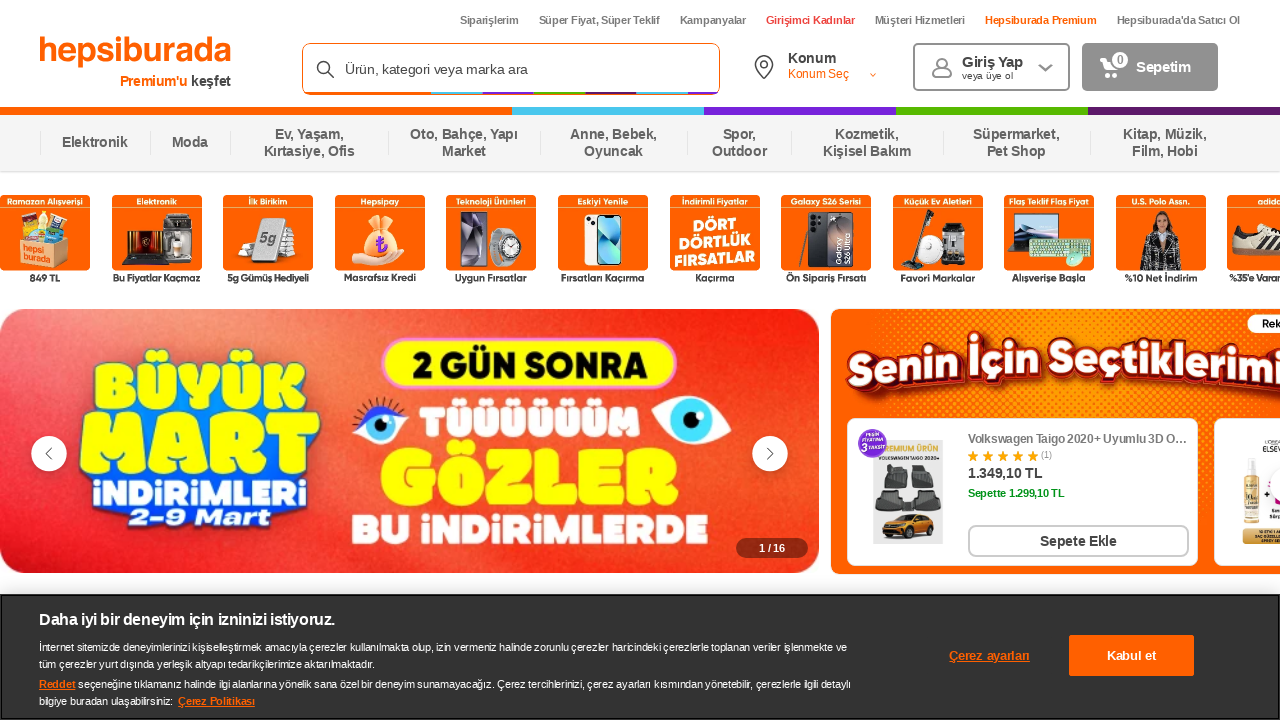

Waited for anchor/link elements to load on Hepsiburada homepage
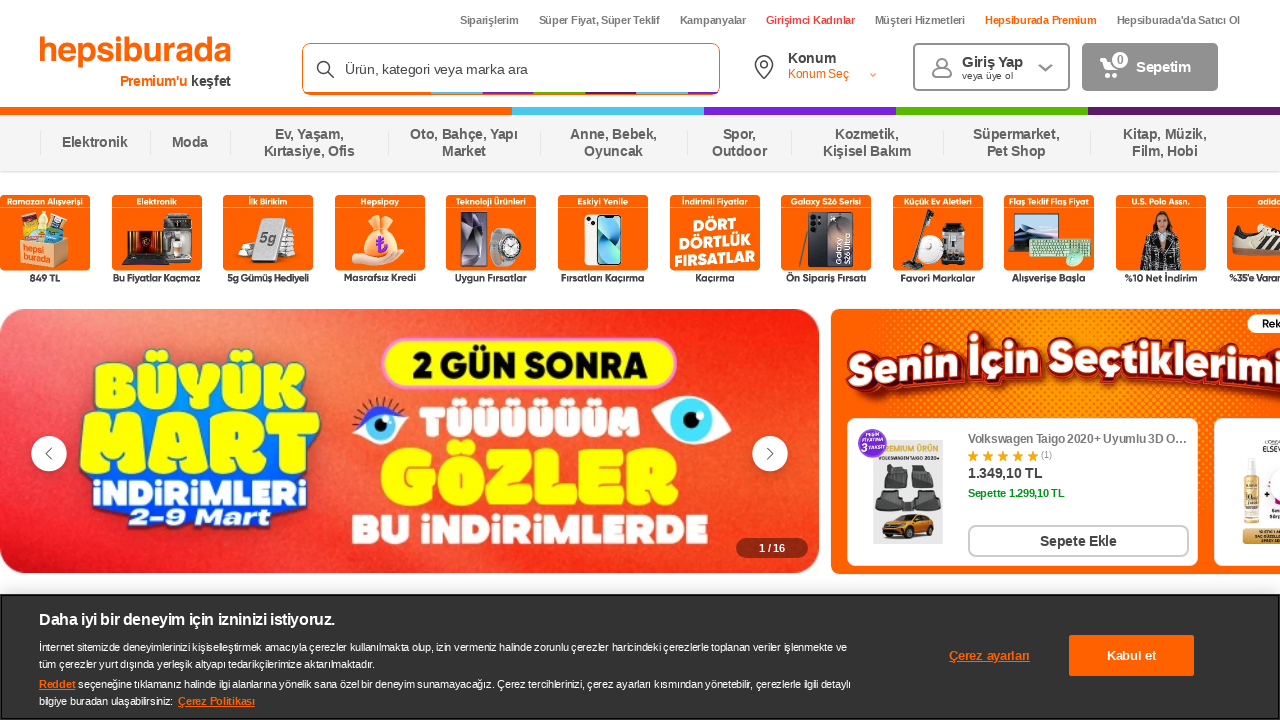

Located all anchor/link elements on the page
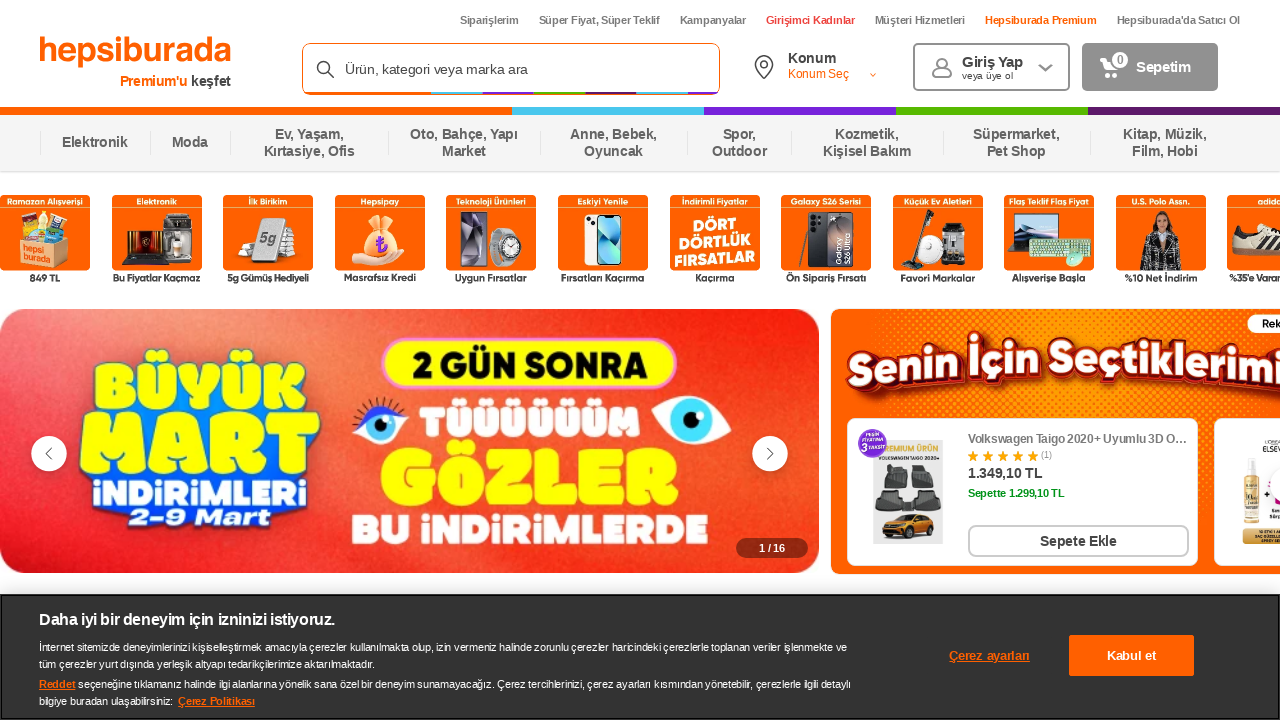

Verified that 372 anchor elements are present on the page
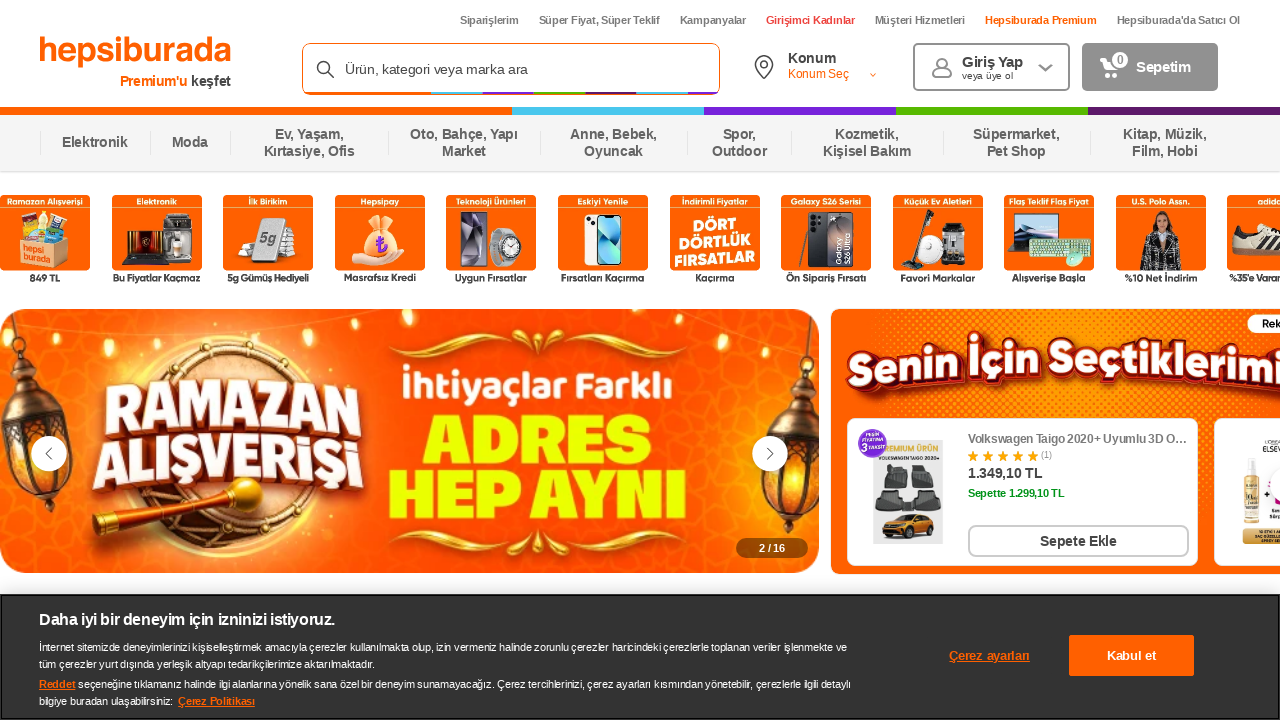

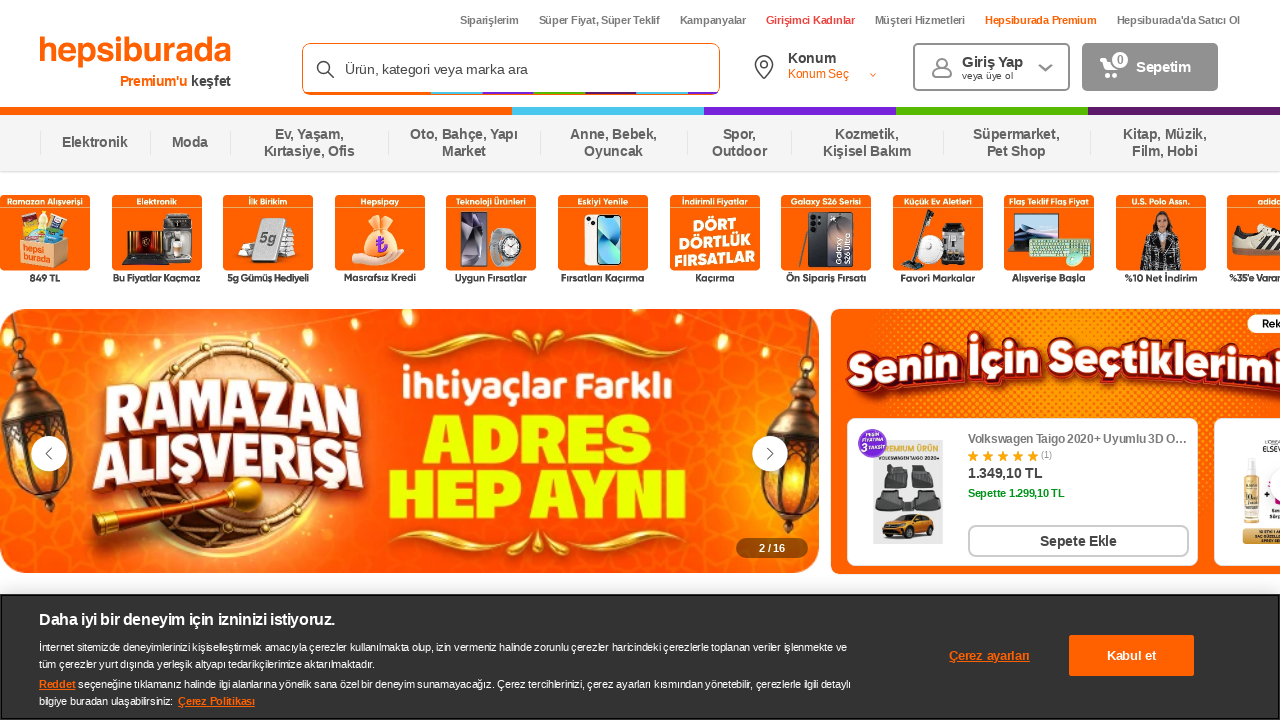